Navigates to a test automation practice blog and scrolls down to view a static web table

Starting URL: https://testautomationpractice.blogspot.com

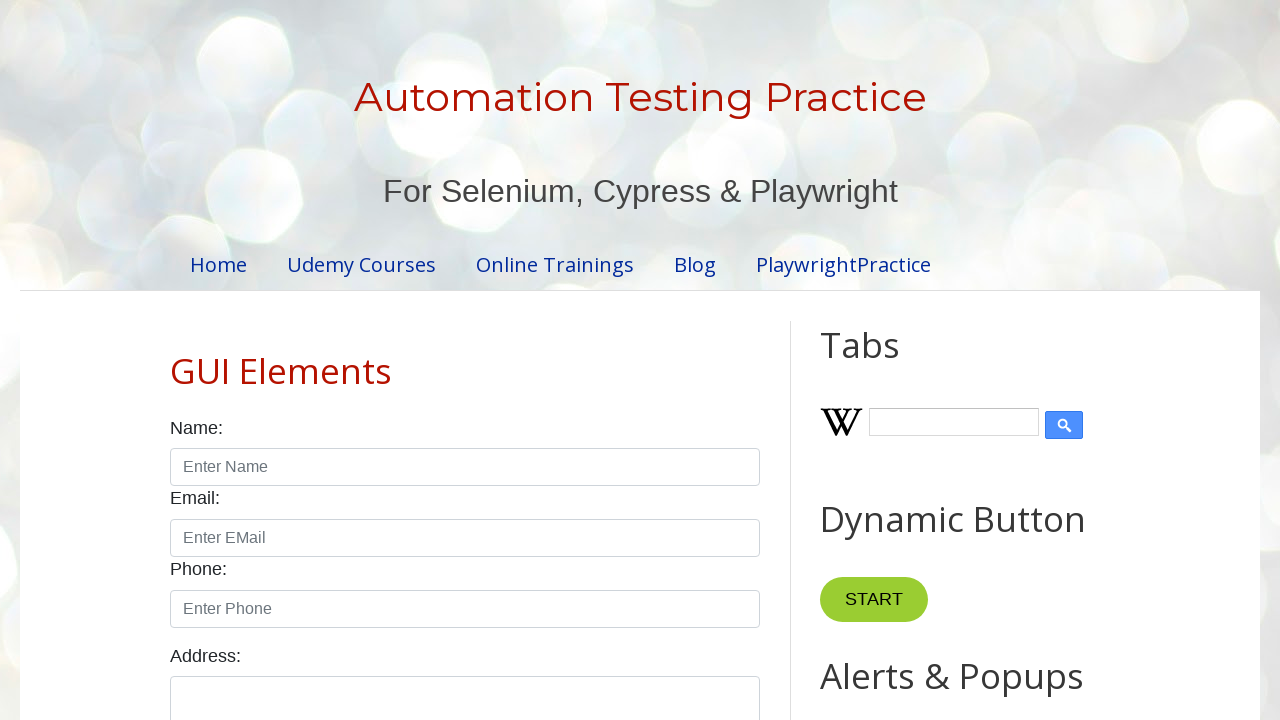

Located the 'Static Web Table' heading element
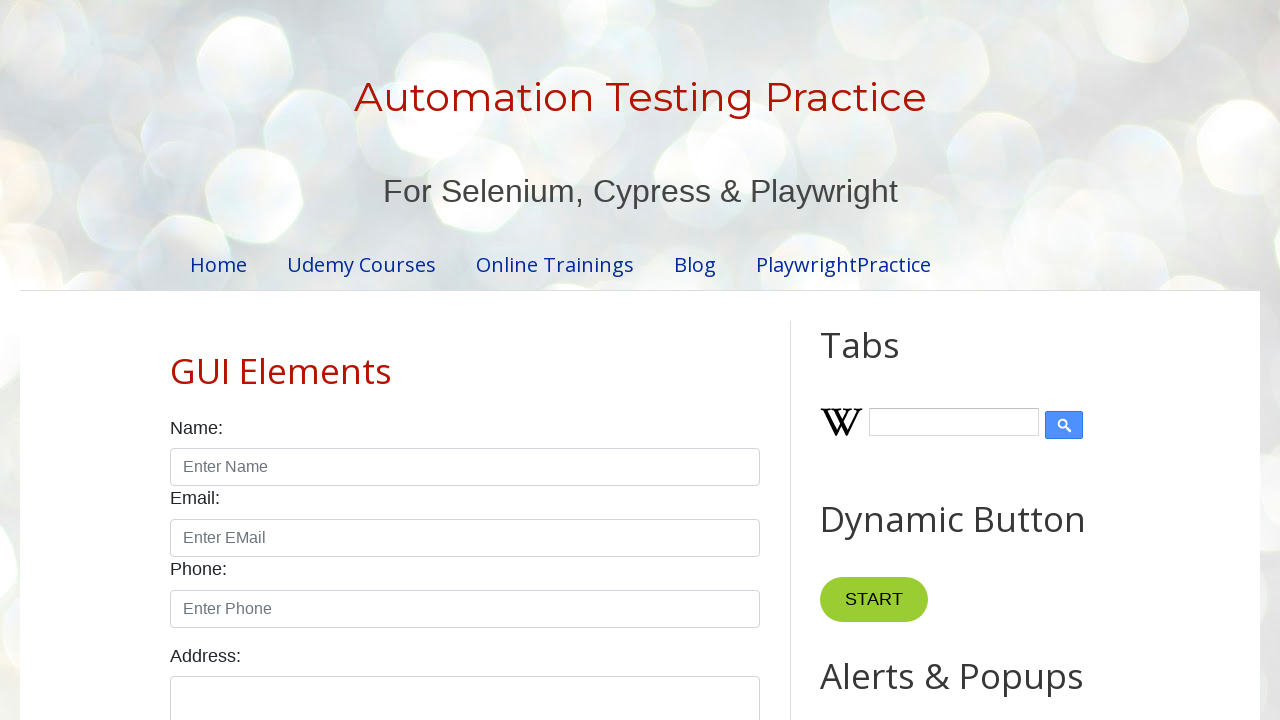

Scrolled down to view the static web table
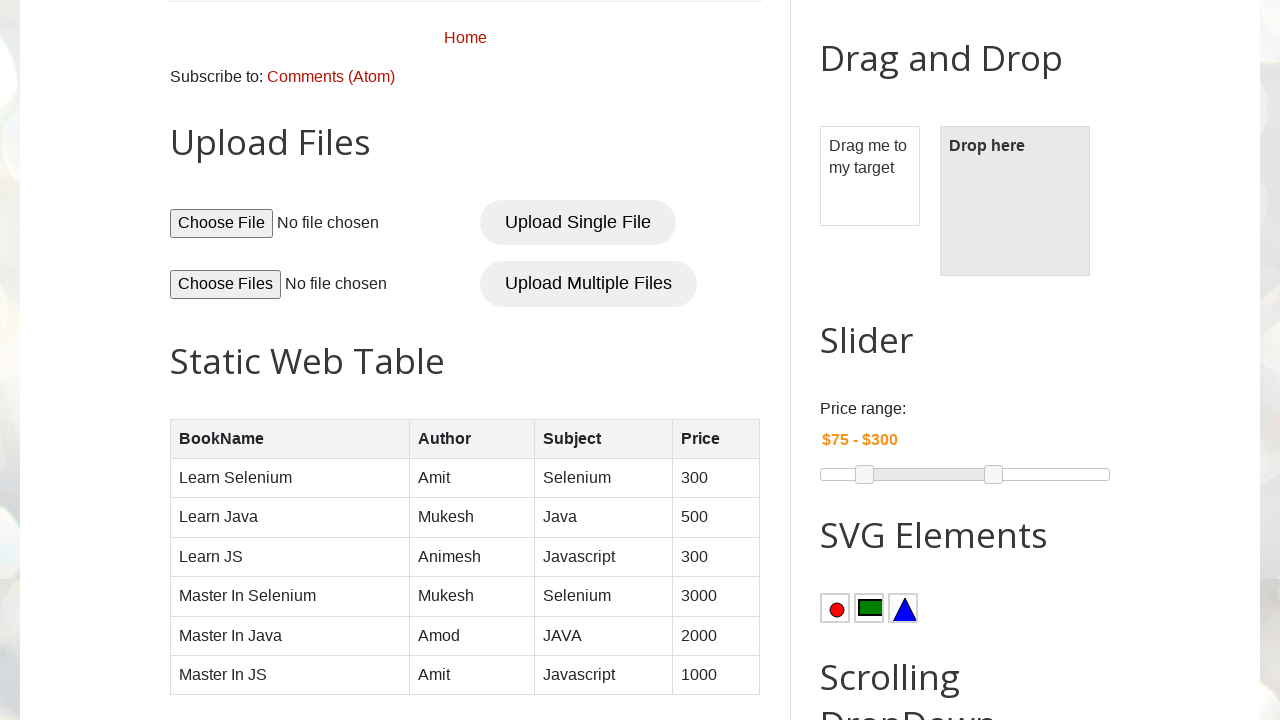

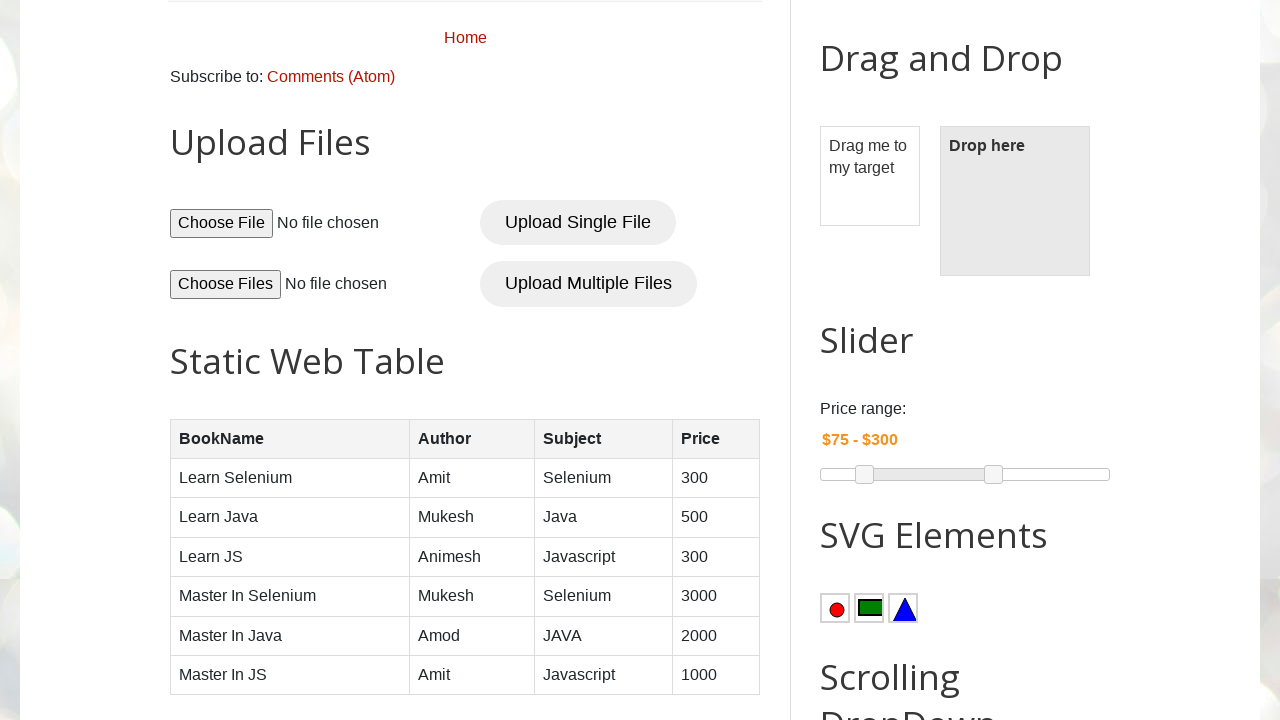